Simple test that navigates to the Selenium official website and maximizes the browser window to verify the page loads successfully.

Starting URL: https://www.selenium.dev

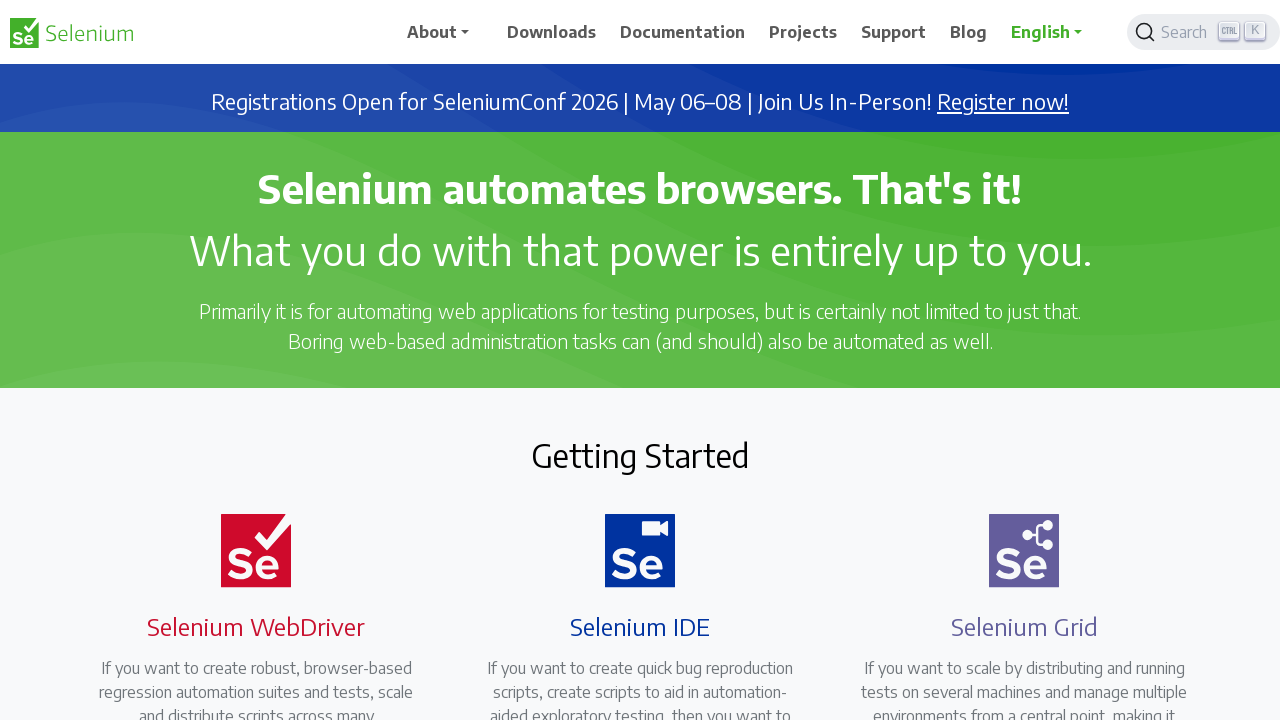

Navigated to Selenium official website (https://www.selenium.dev)
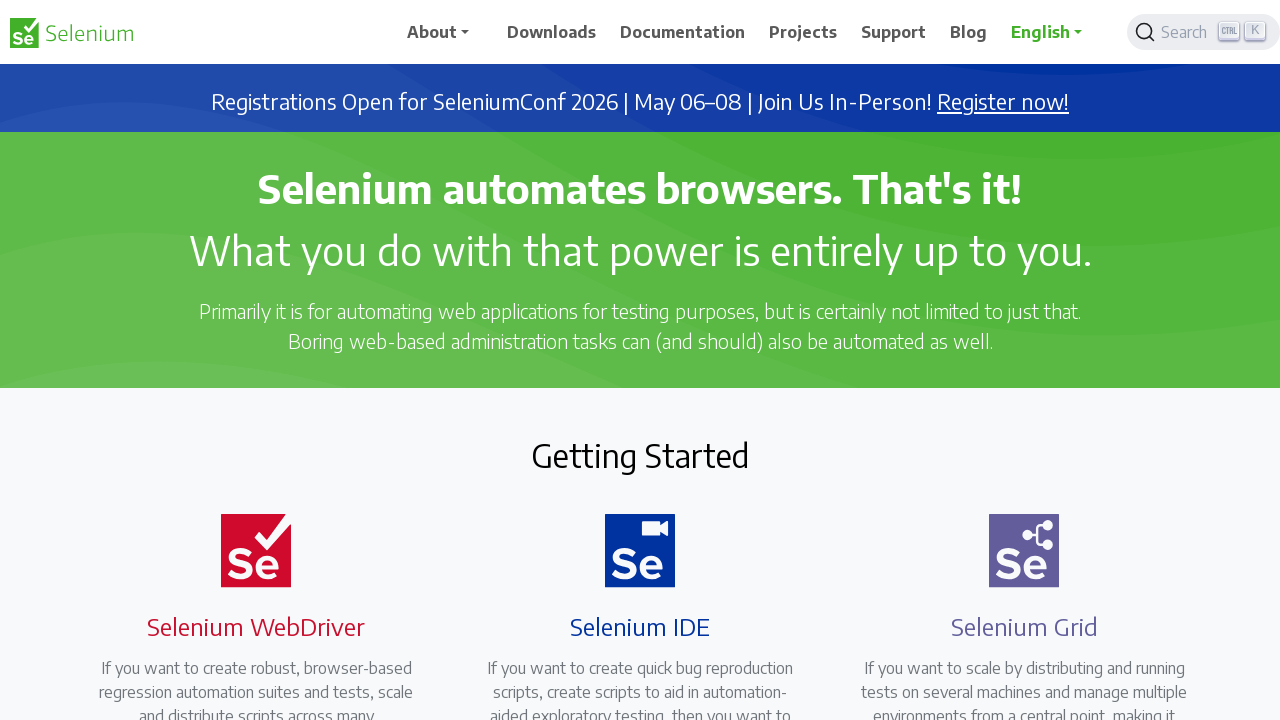

Maximized browser window to 1920x1080
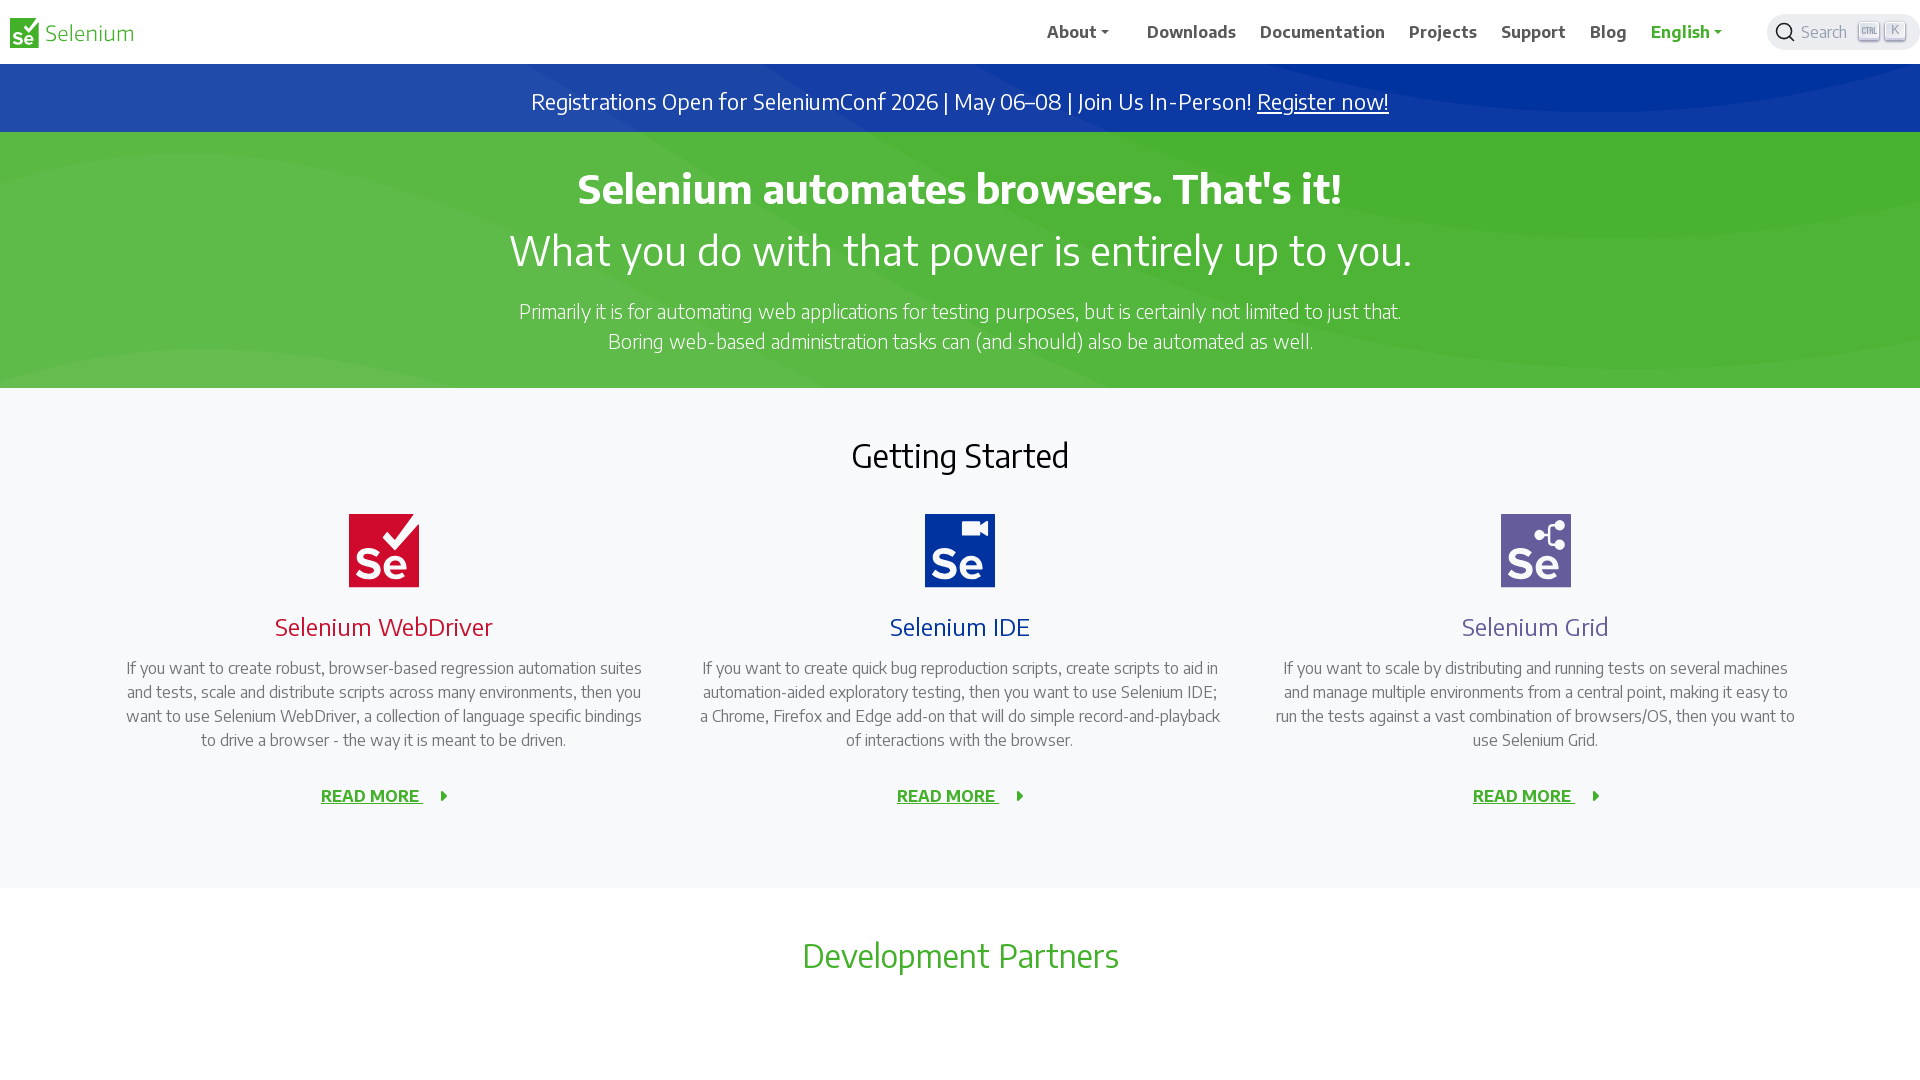

Page fully loaded
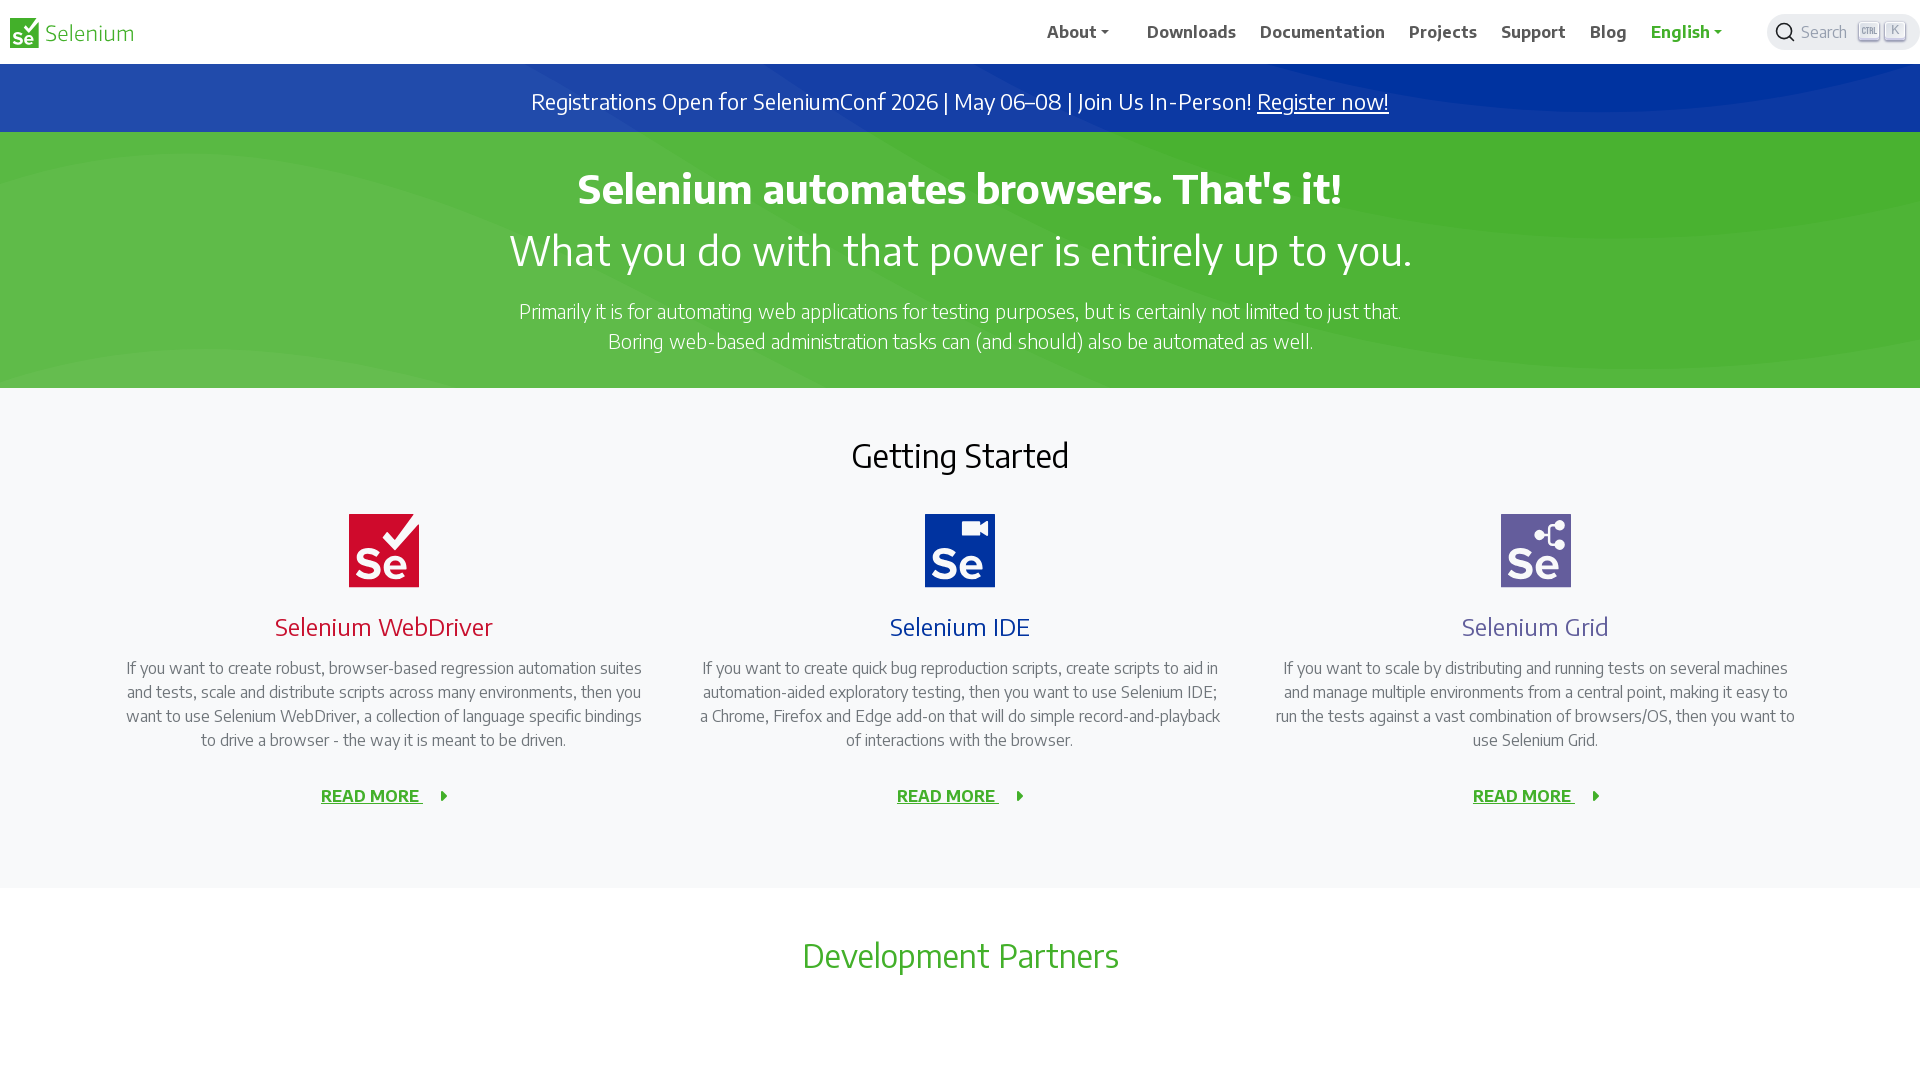

Body element found - page content verified to be present
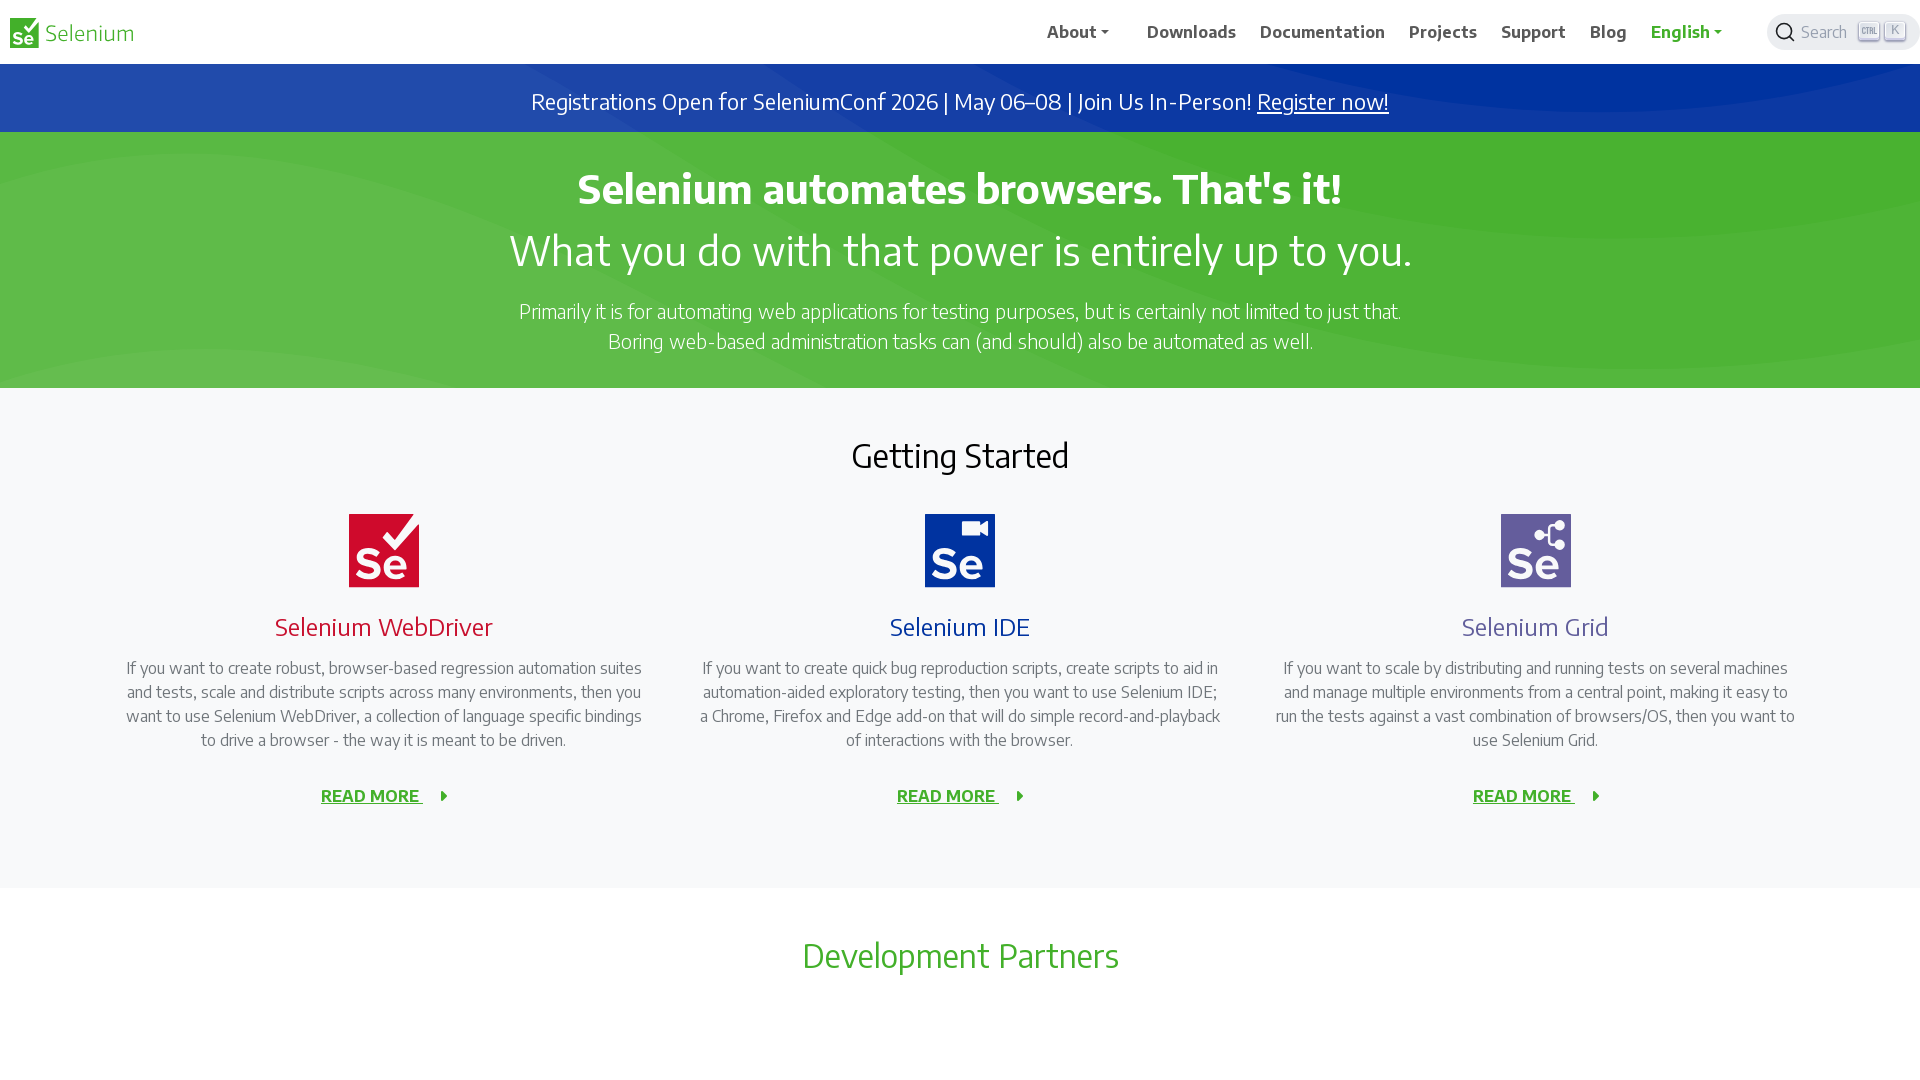

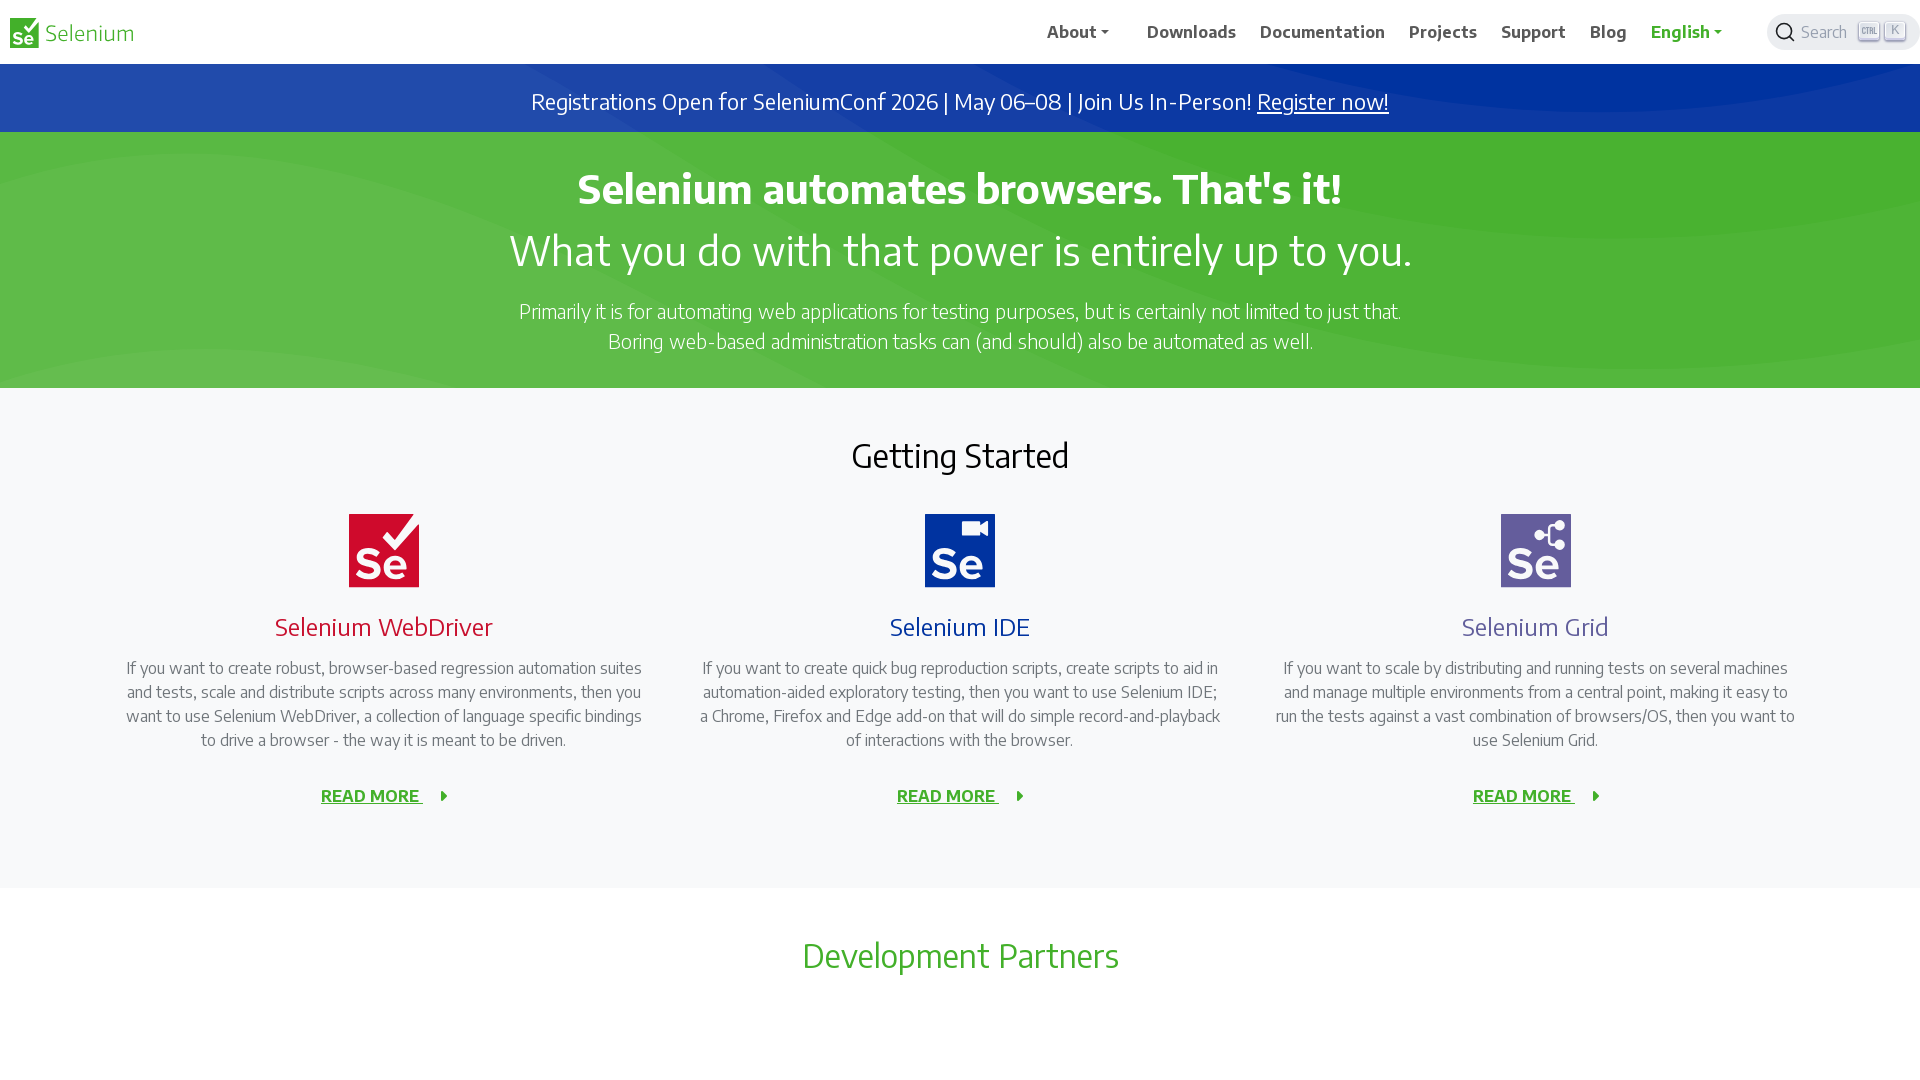